Navigates to 51zxw.net (a Chinese self-study website) and verifies the page loads successfully

Starting URL: http://www.51zxw.net

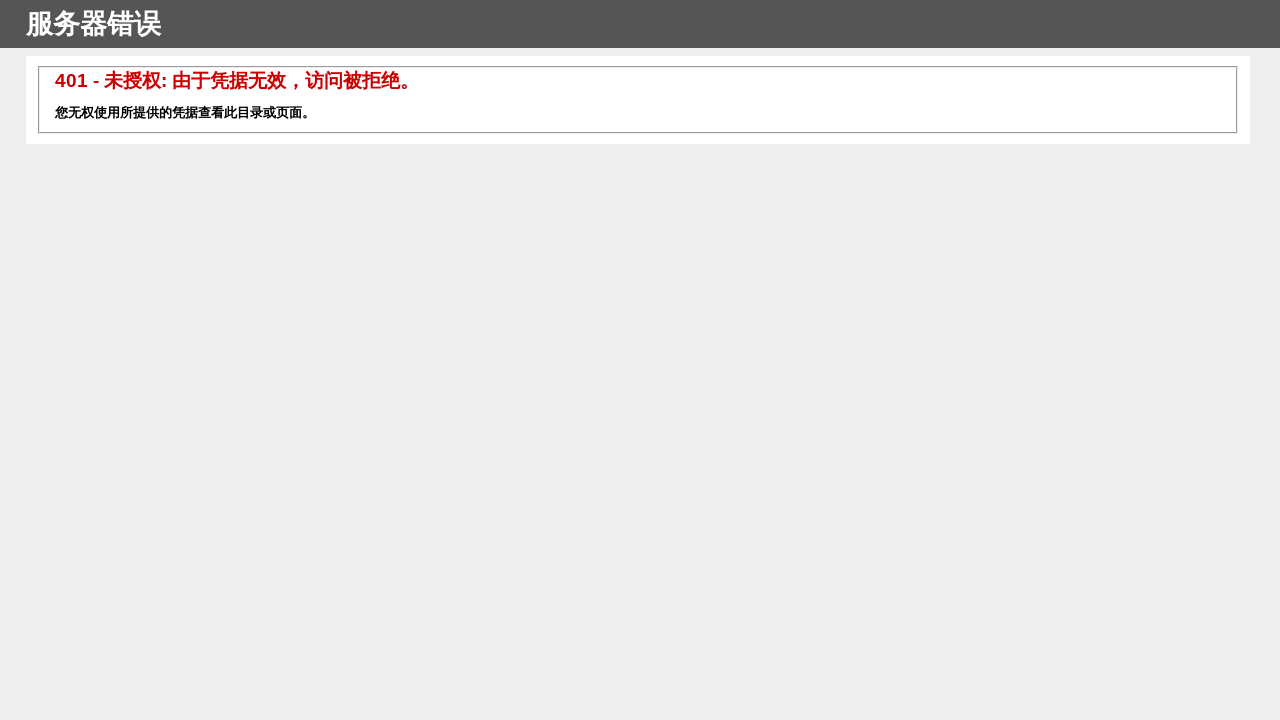

Set viewport size to 1920x1080
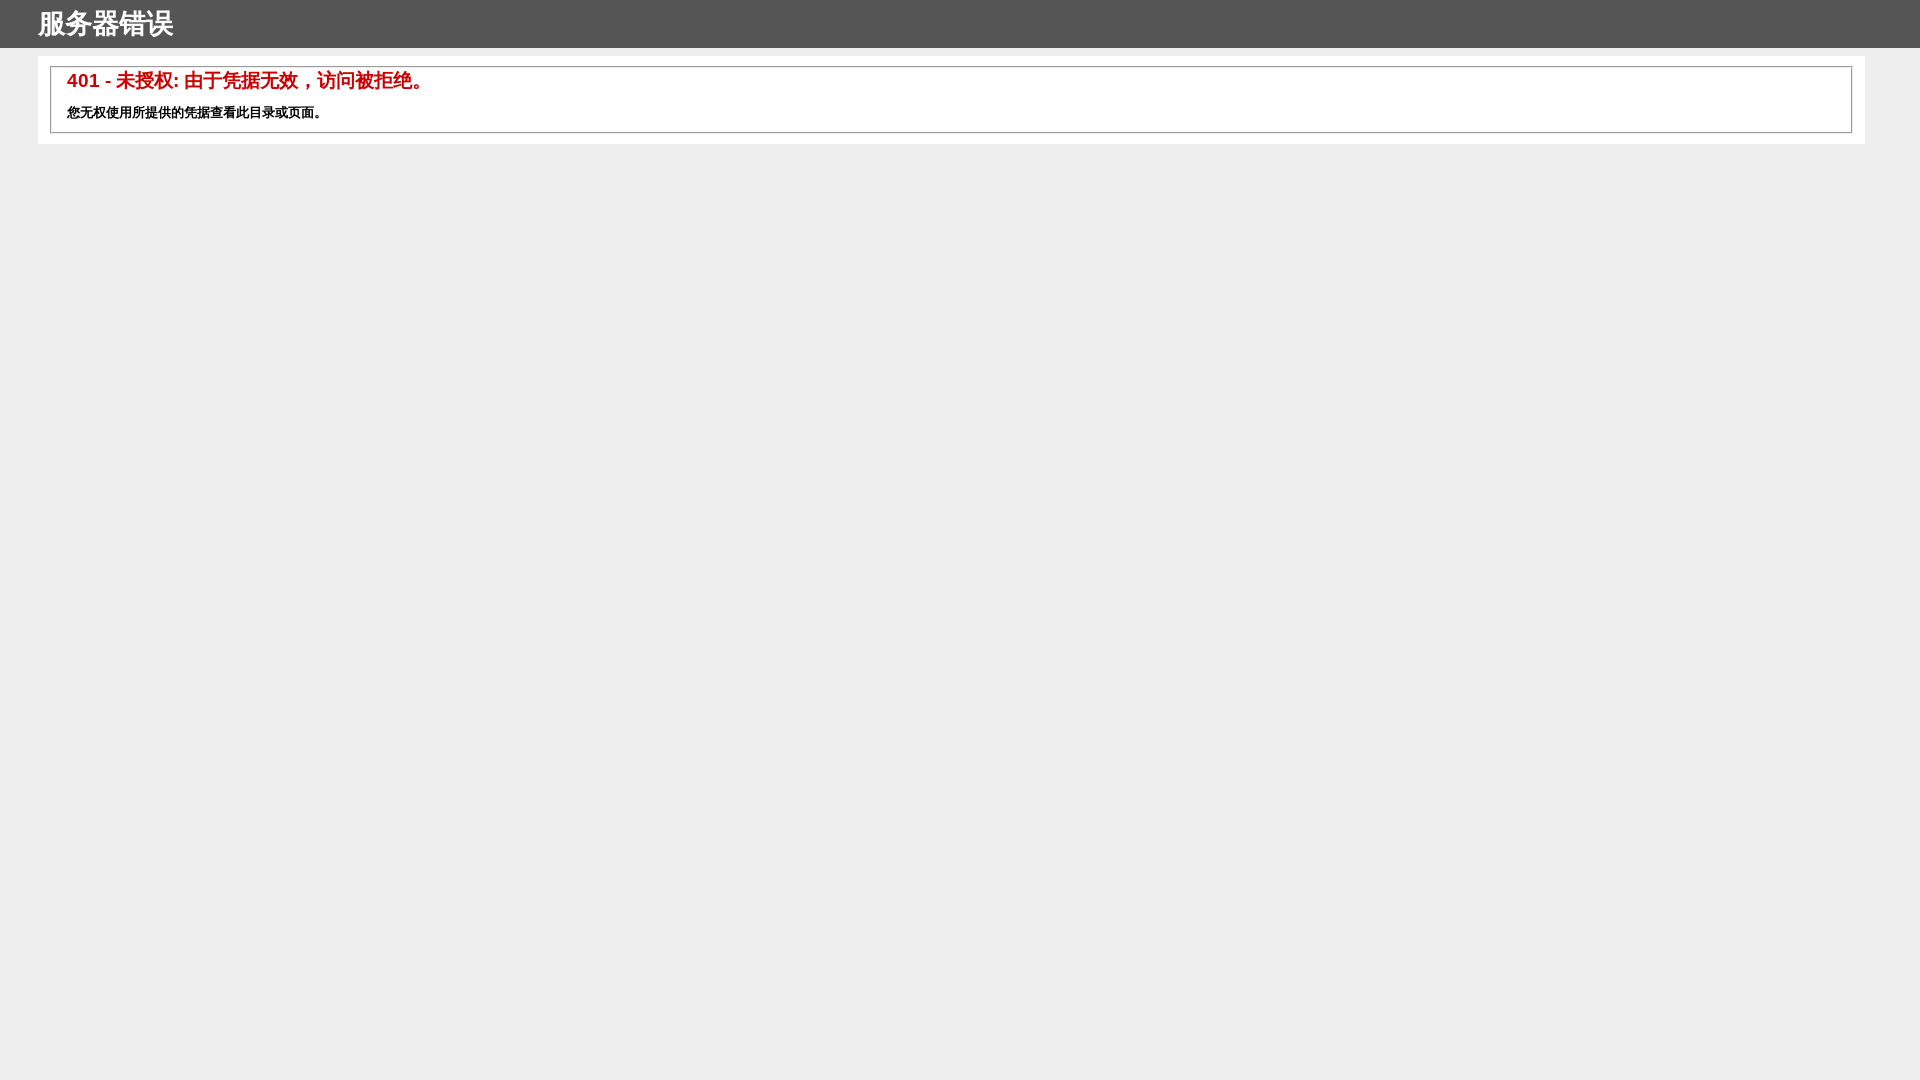

Page loaded successfully (domcontentloaded event)
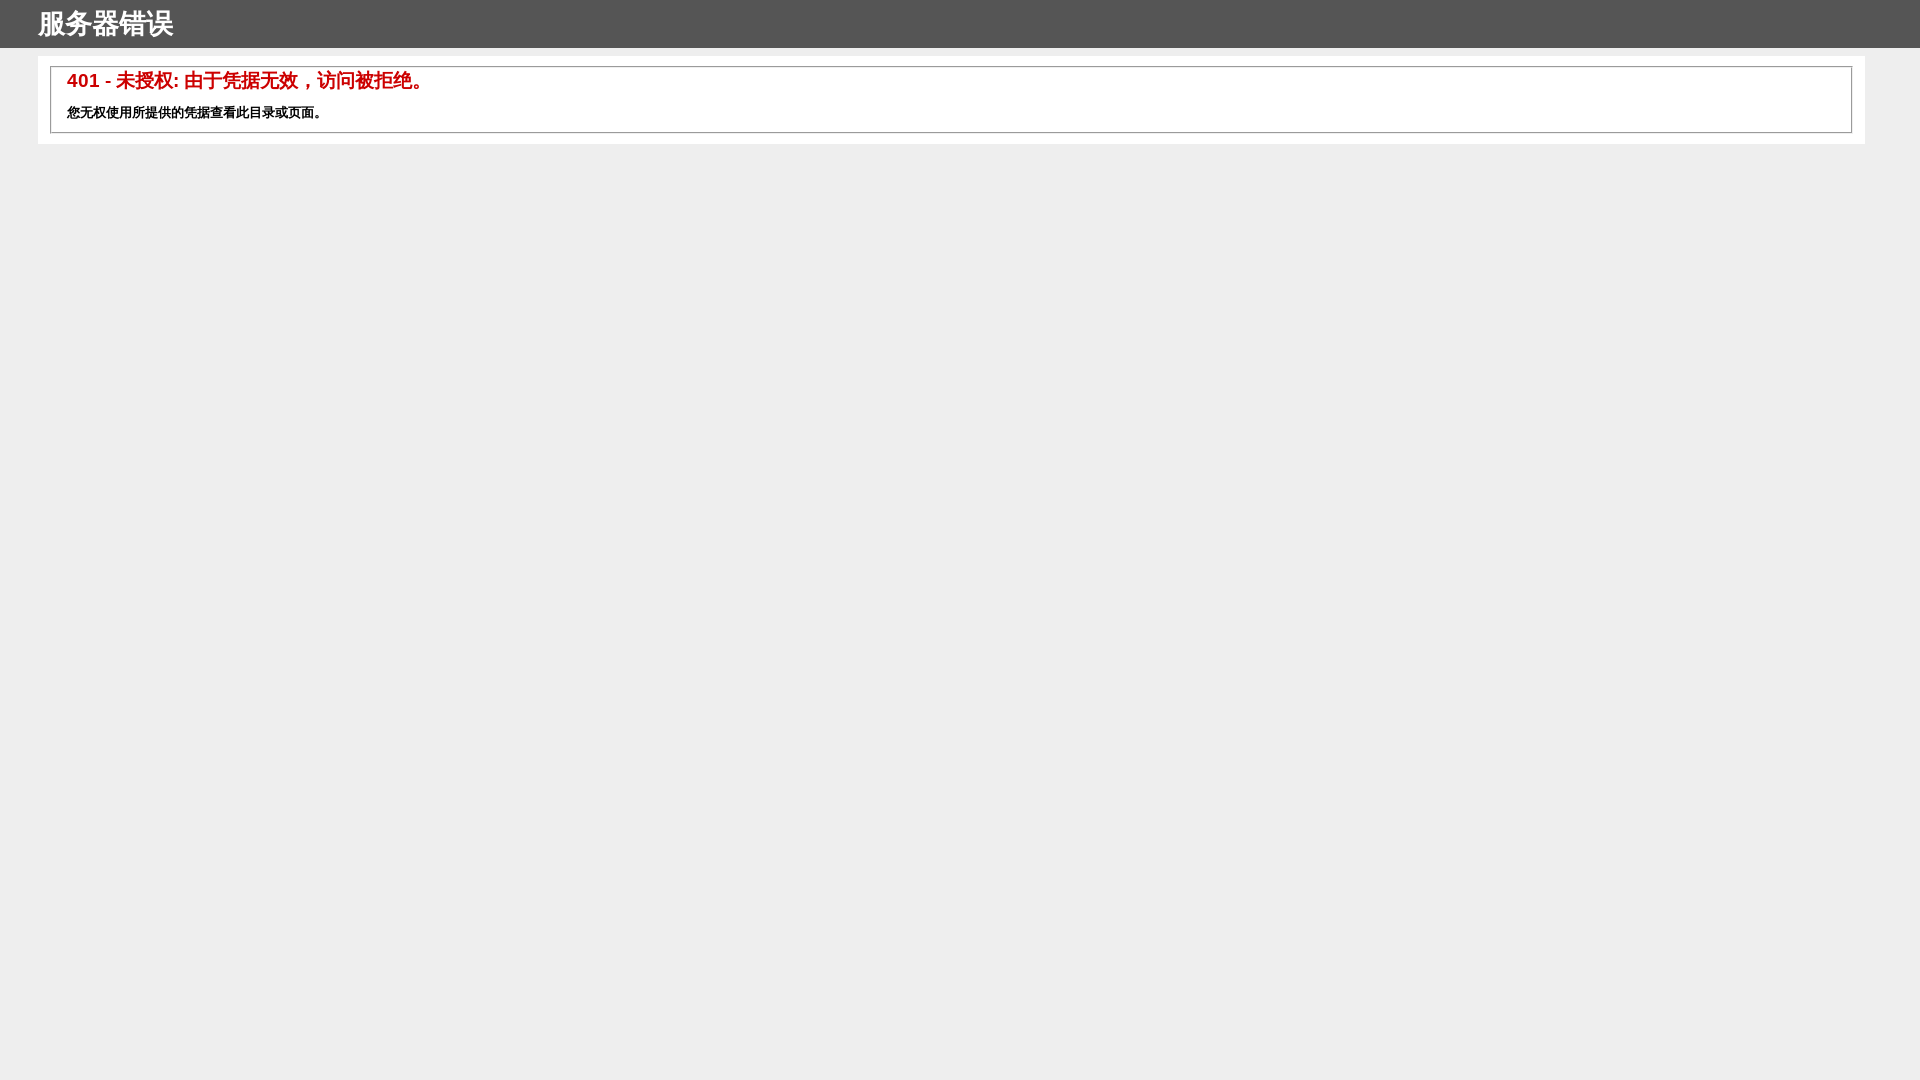

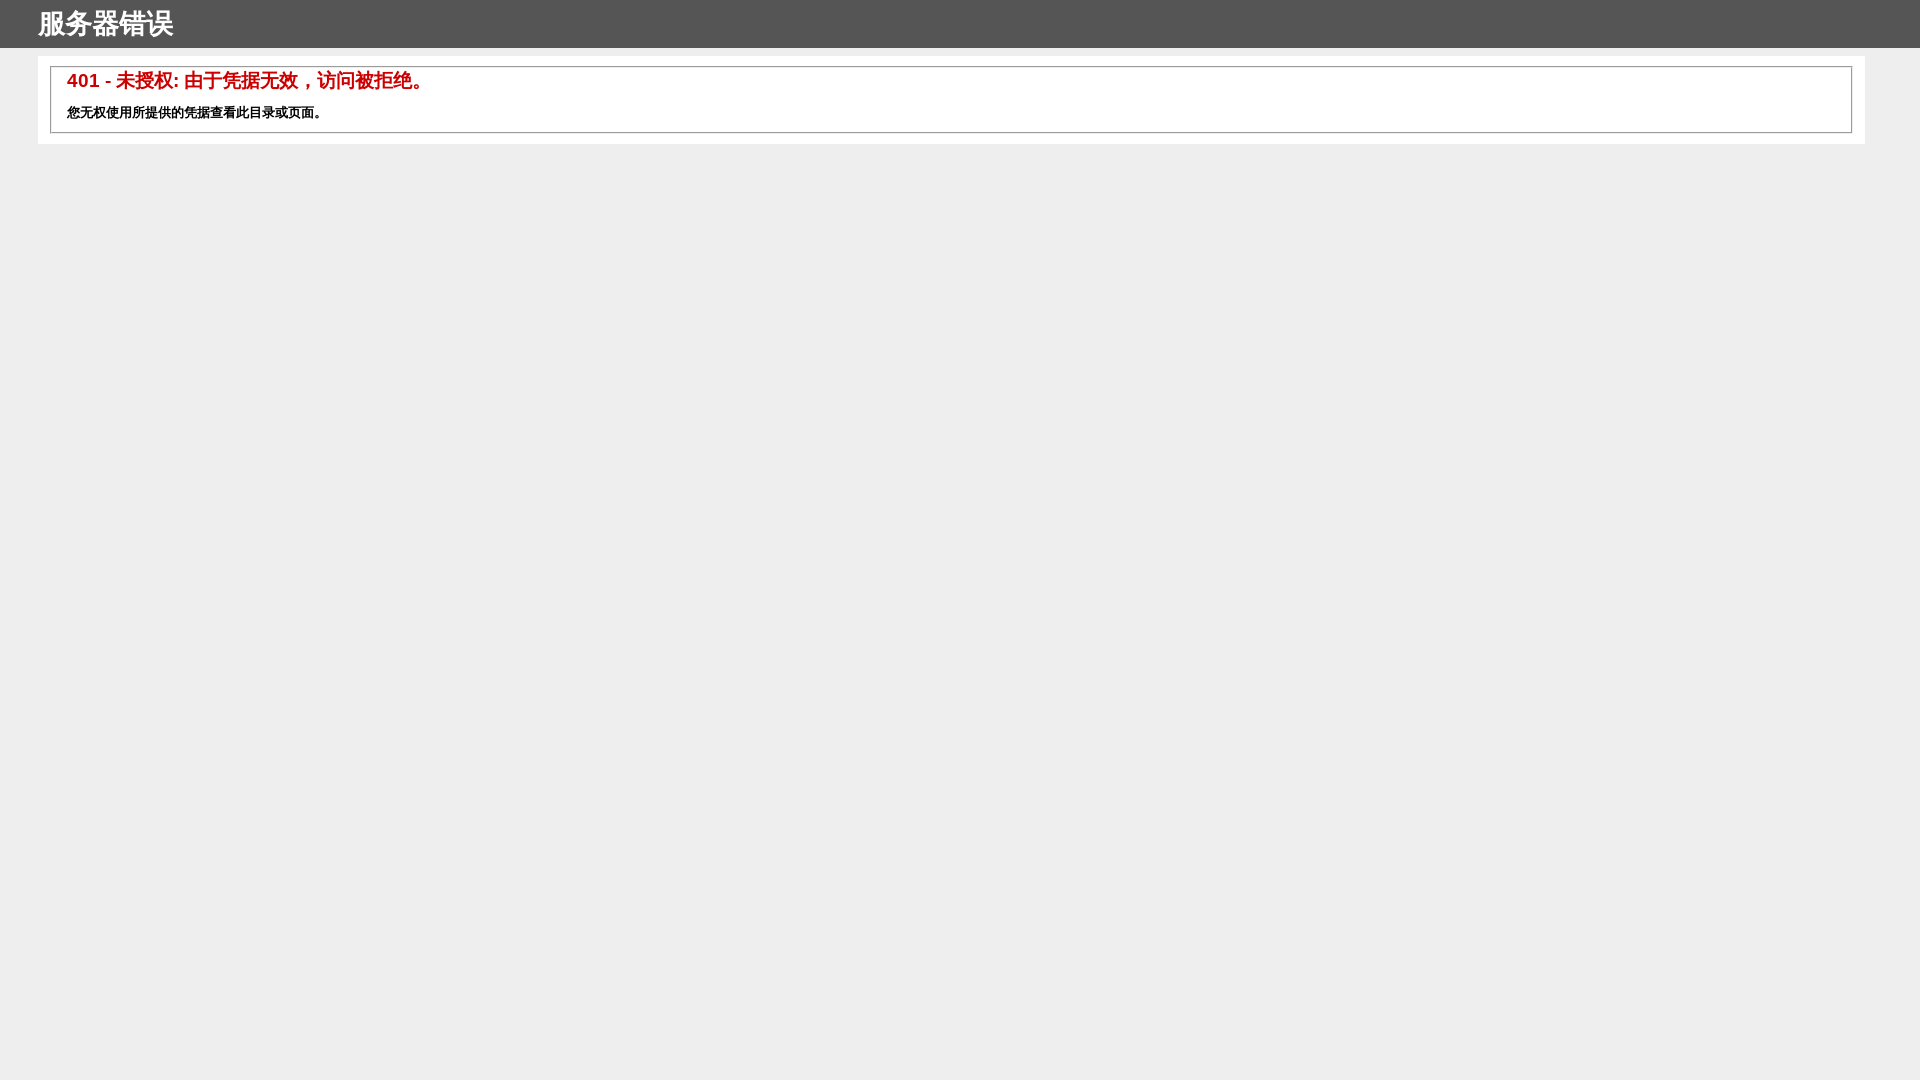